Tests adding multiple products to a shopping cart by navigating to a product page and clicking add-to-cart buttons with different click counts for each product.

Starting URL: https://material.playwrightvn.com/

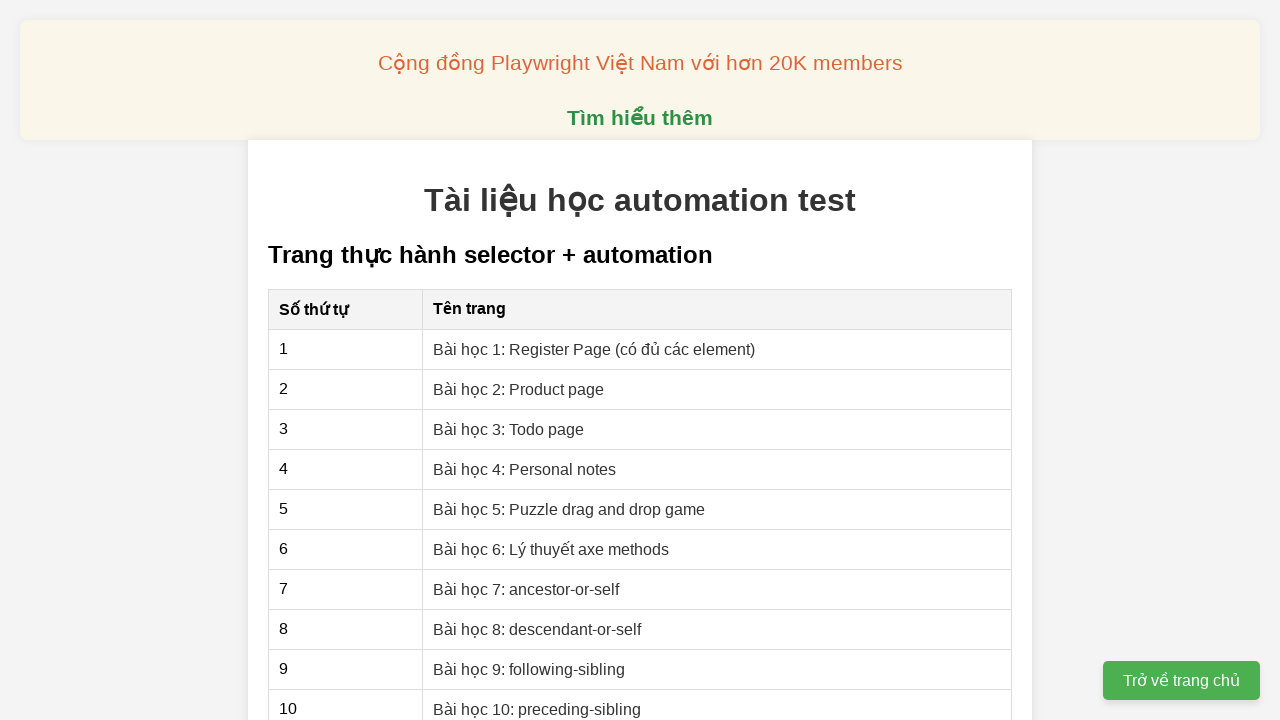

Clicked link to navigate to product page (Bai Hoc 2) at (519, 389) on xpath=//a[contains(@href, "product-page")]
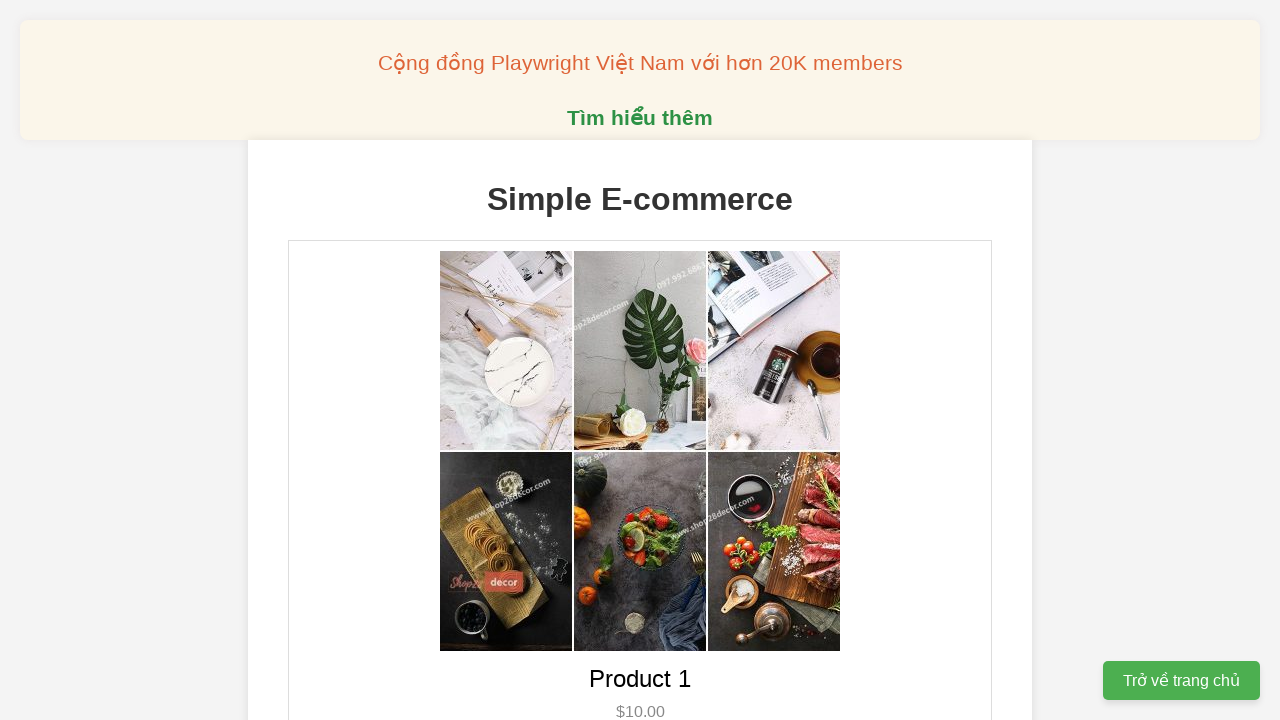

Double-clicked add-to-cart button for Product 1 at (640, 360) on xpath=//button[@data-product-id="1"]
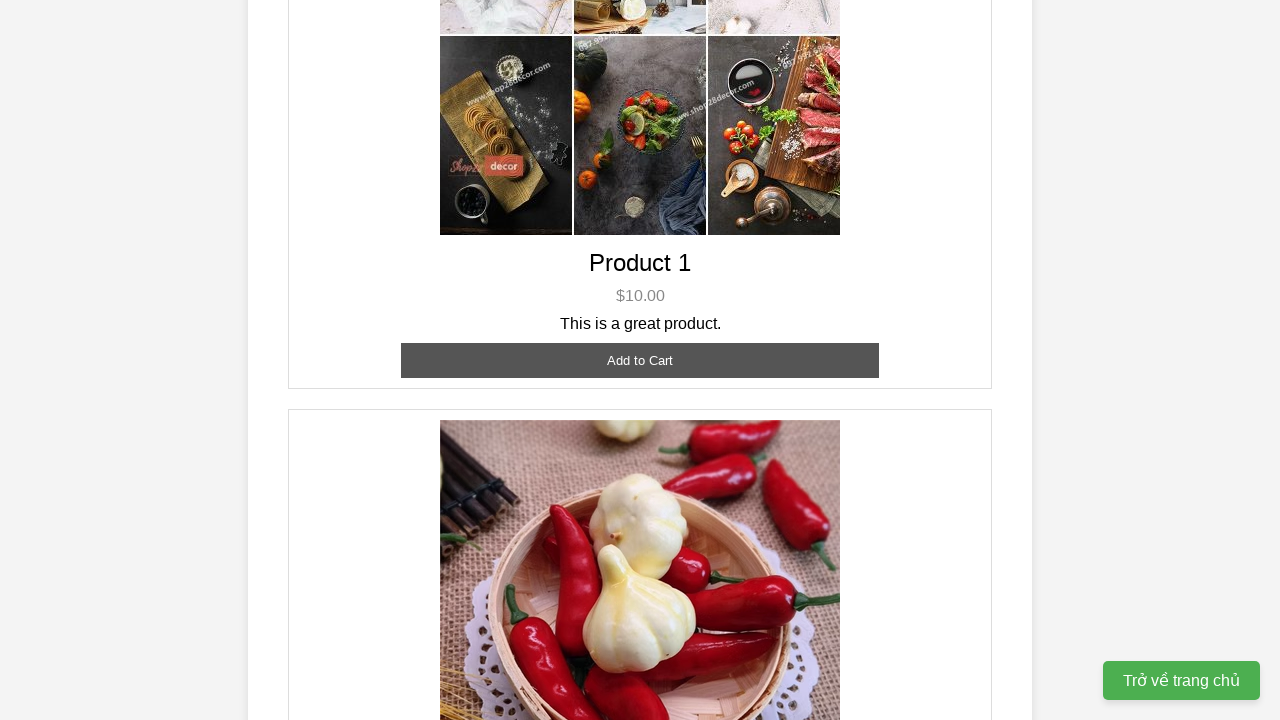

Triple-clicked add-to-cart button for Product 2 at (640, 360) on xpath=//button[@data-product-id="2"]
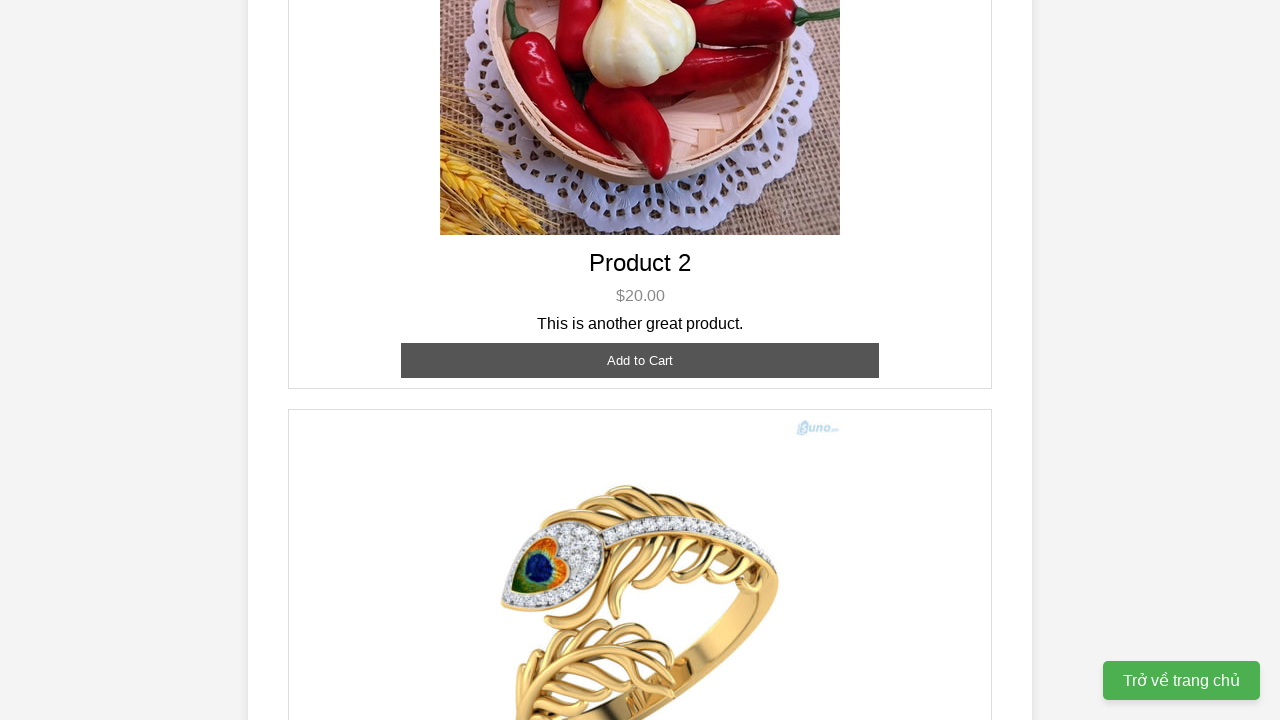

Clicked add-to-cart button for Product 3 at (640, 388) on xpath=//button[@data-product-id="3"]
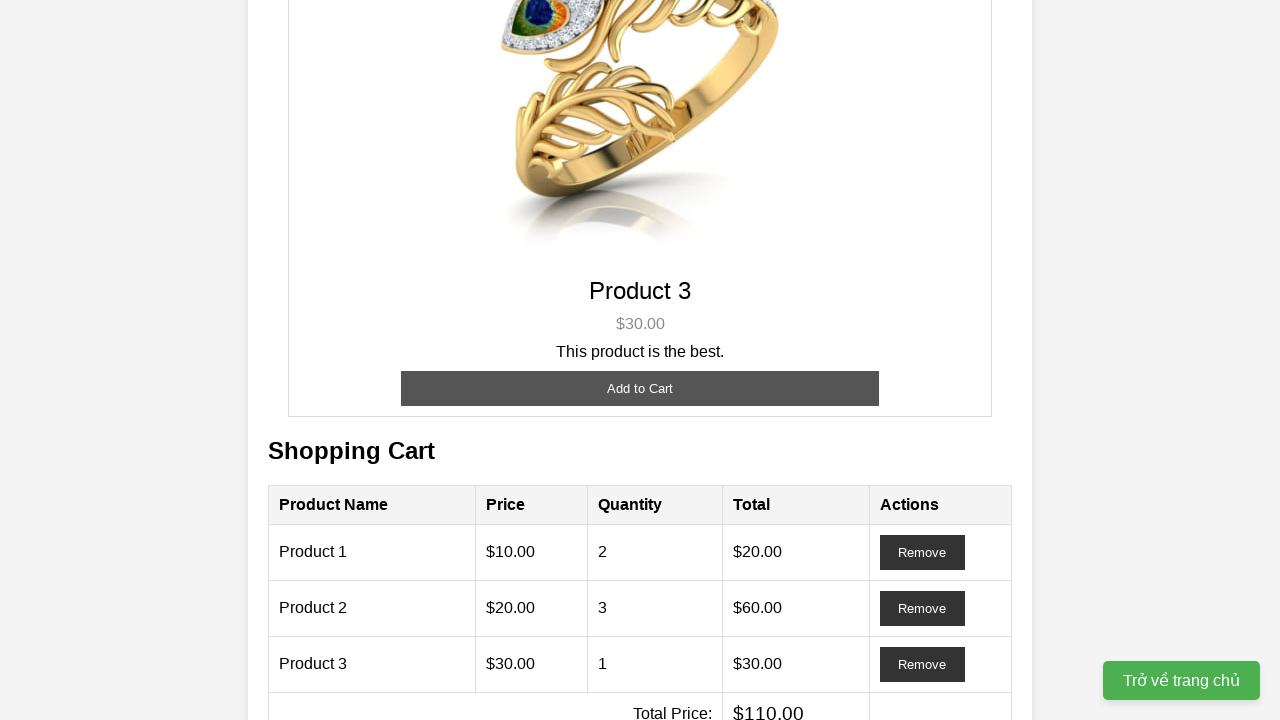

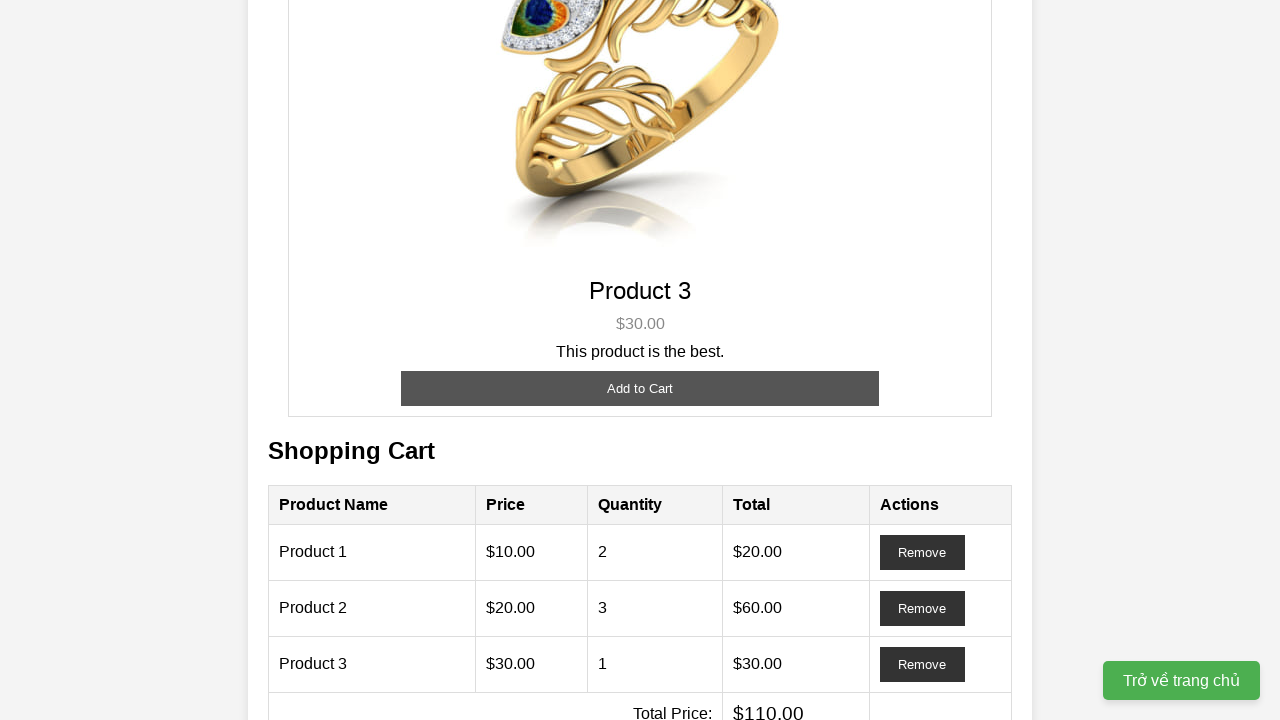